Tests that entering a valid number between 50 and 100 displays the correct square root calculation in an alert

Starting URL: https://kristinek.github.io/site/tasks/enter_a_number

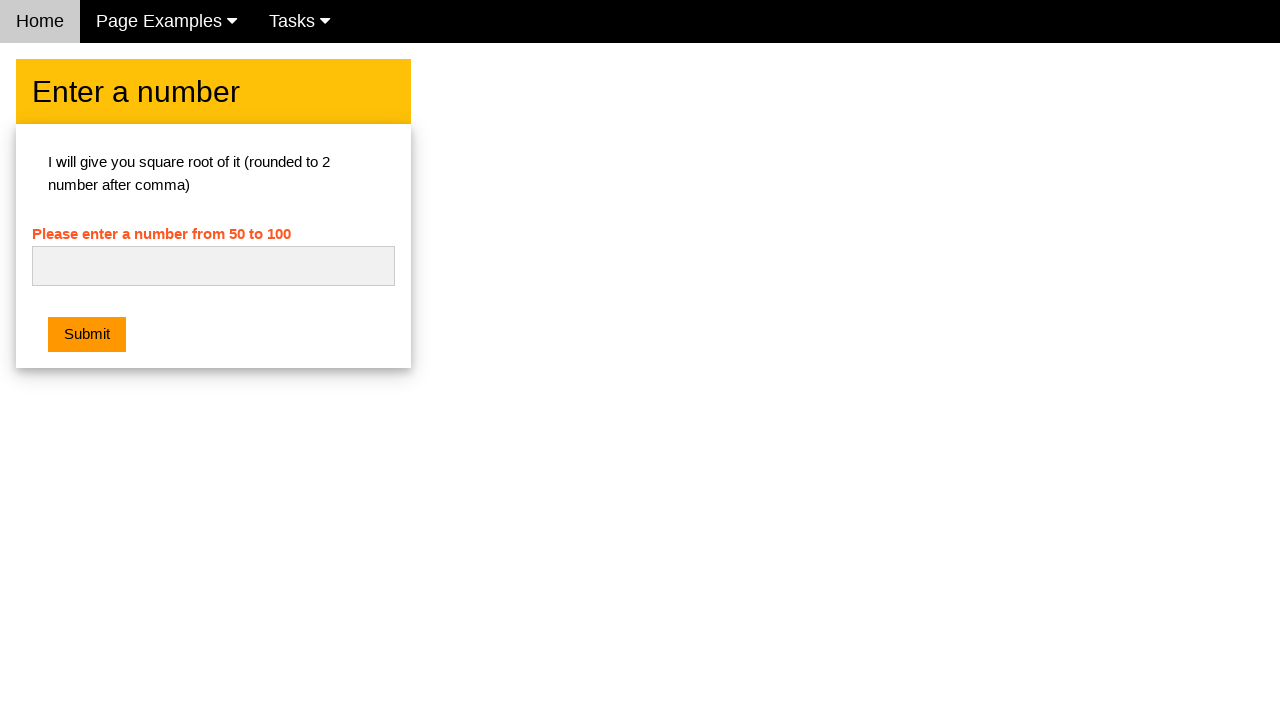

Navigated to square root calculator page
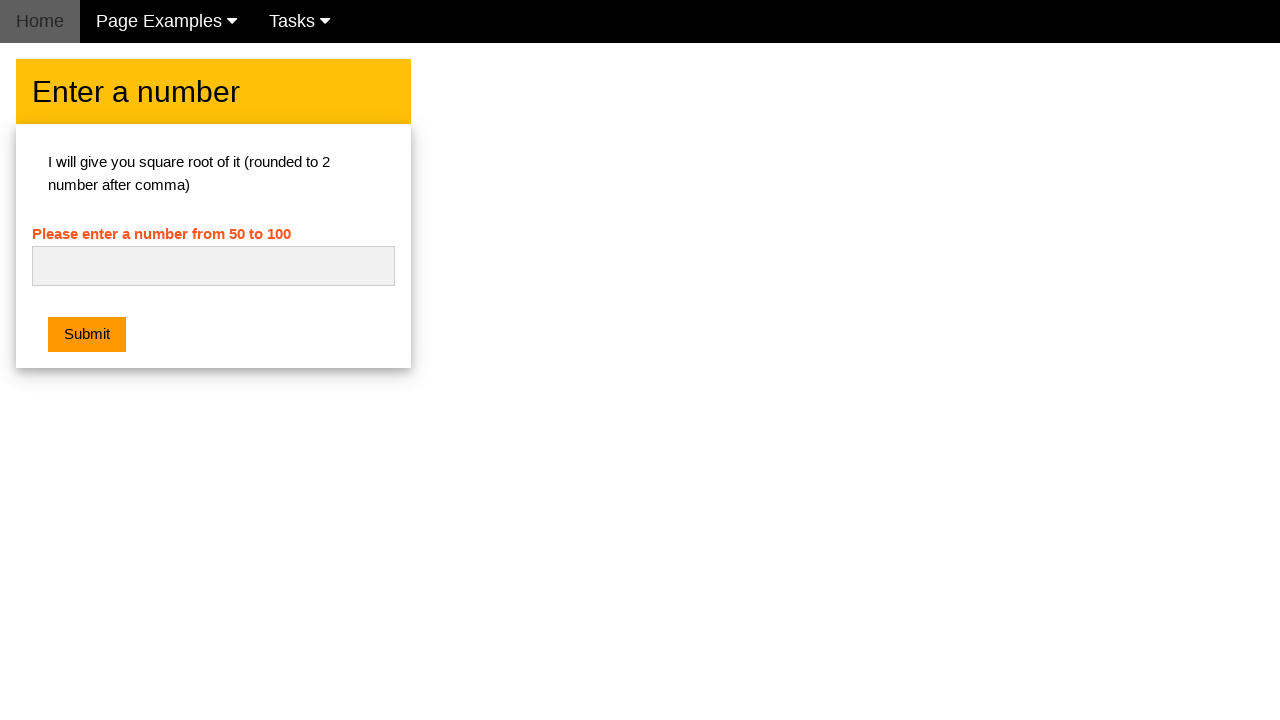

Entered valid number 64 in input field on #numb
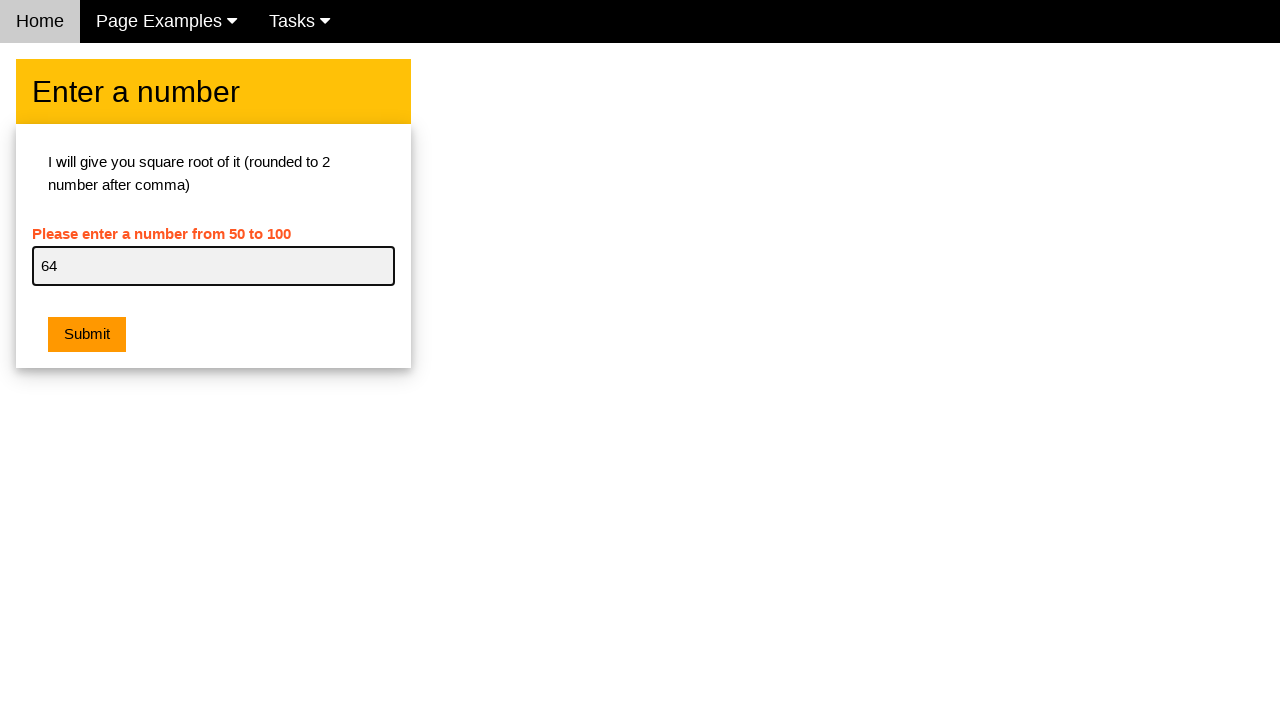

Clicked submit button to calculate square root at (87, 335) on button[type='button']
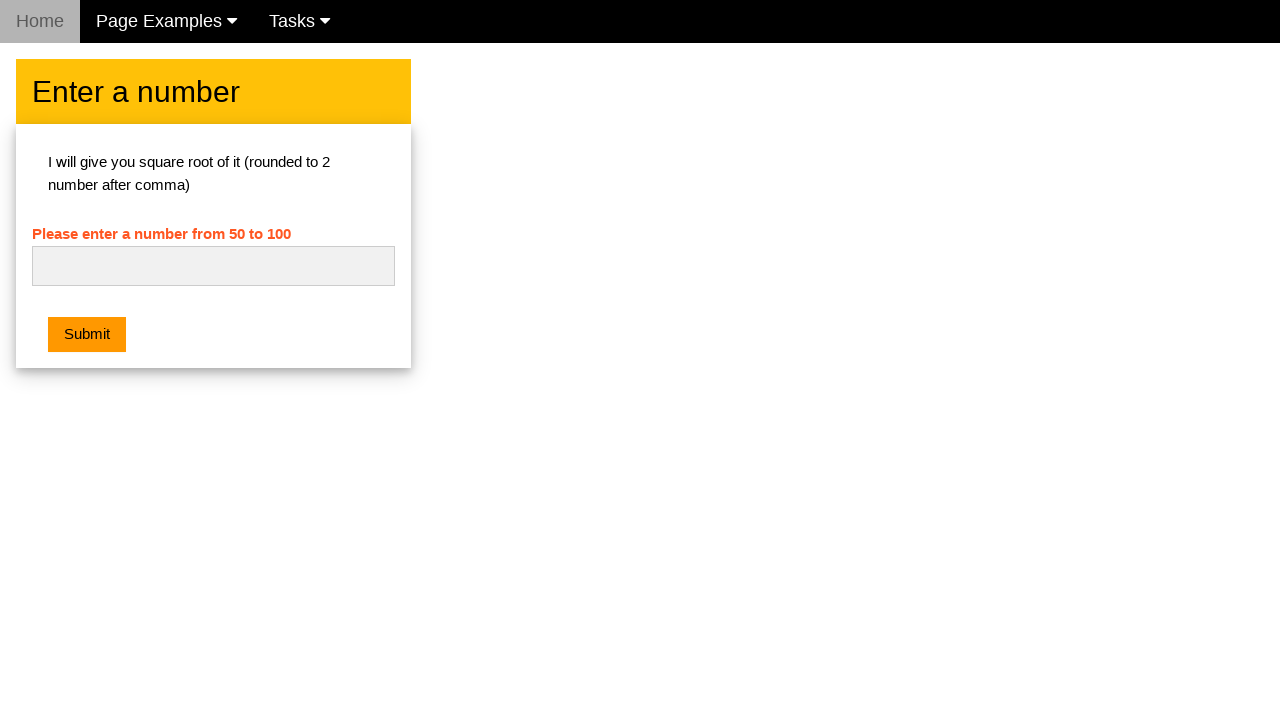

Alert dialog displayed with square root calculation result and accepted
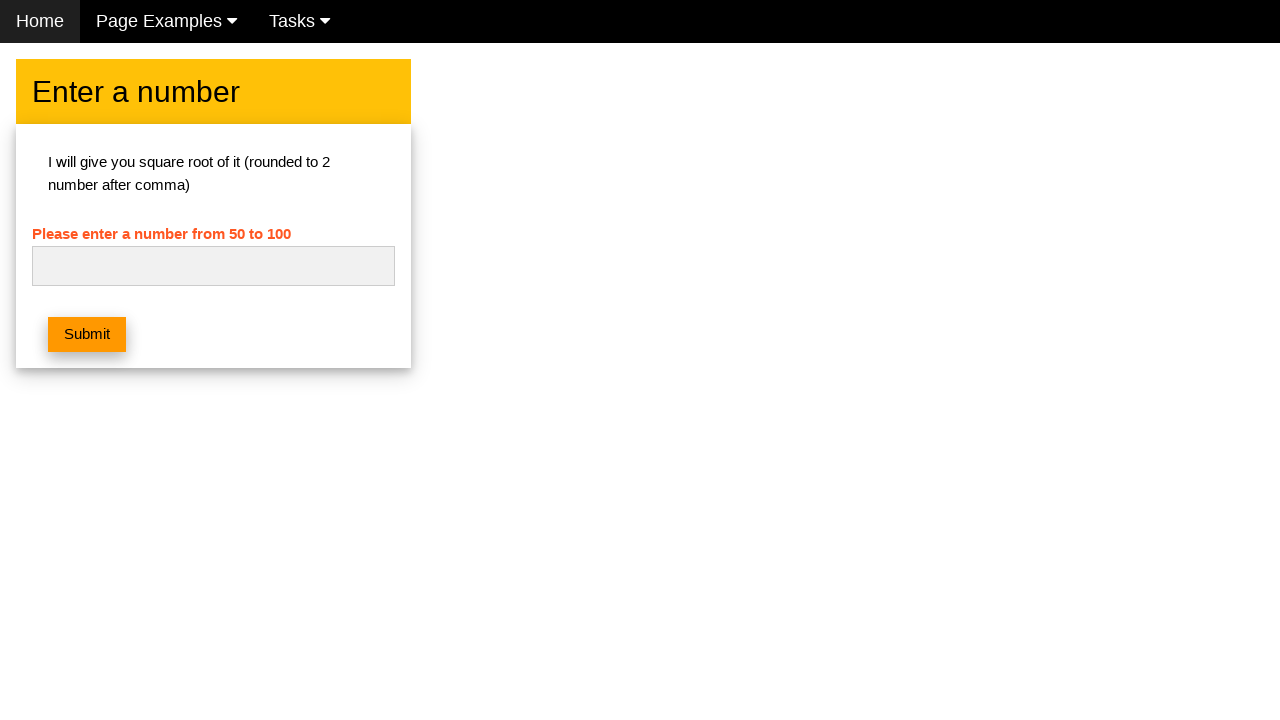

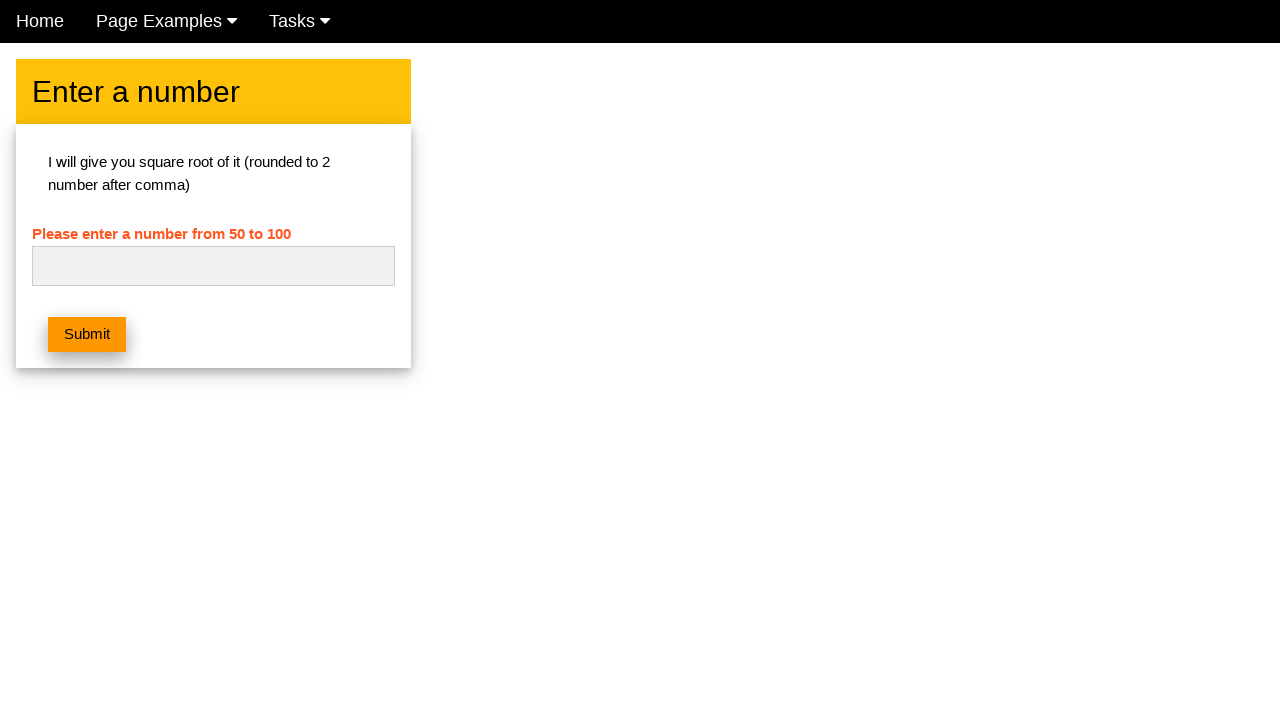